Tests click and hold mouse interaction on a clickable element using ActionChains

Starting URL: https://selenium.dev/selenium/web/mouse_interaction.html

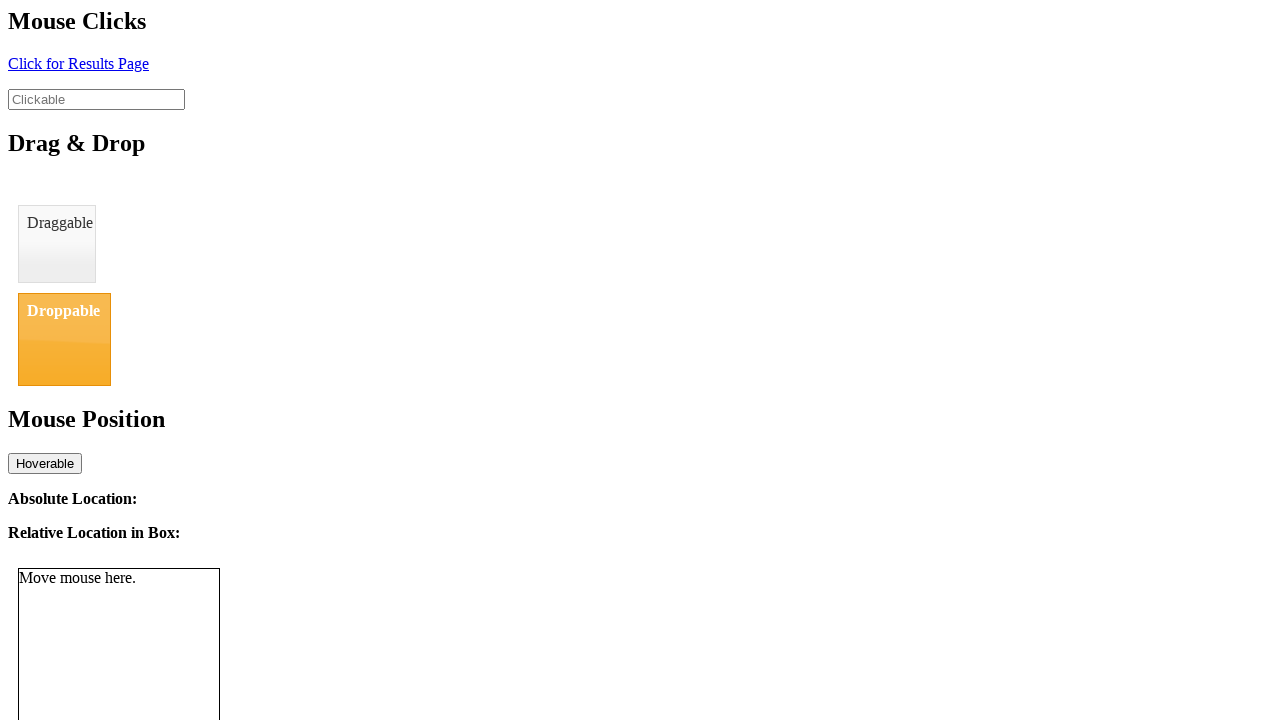

Located clickable element with ID 'clickable'
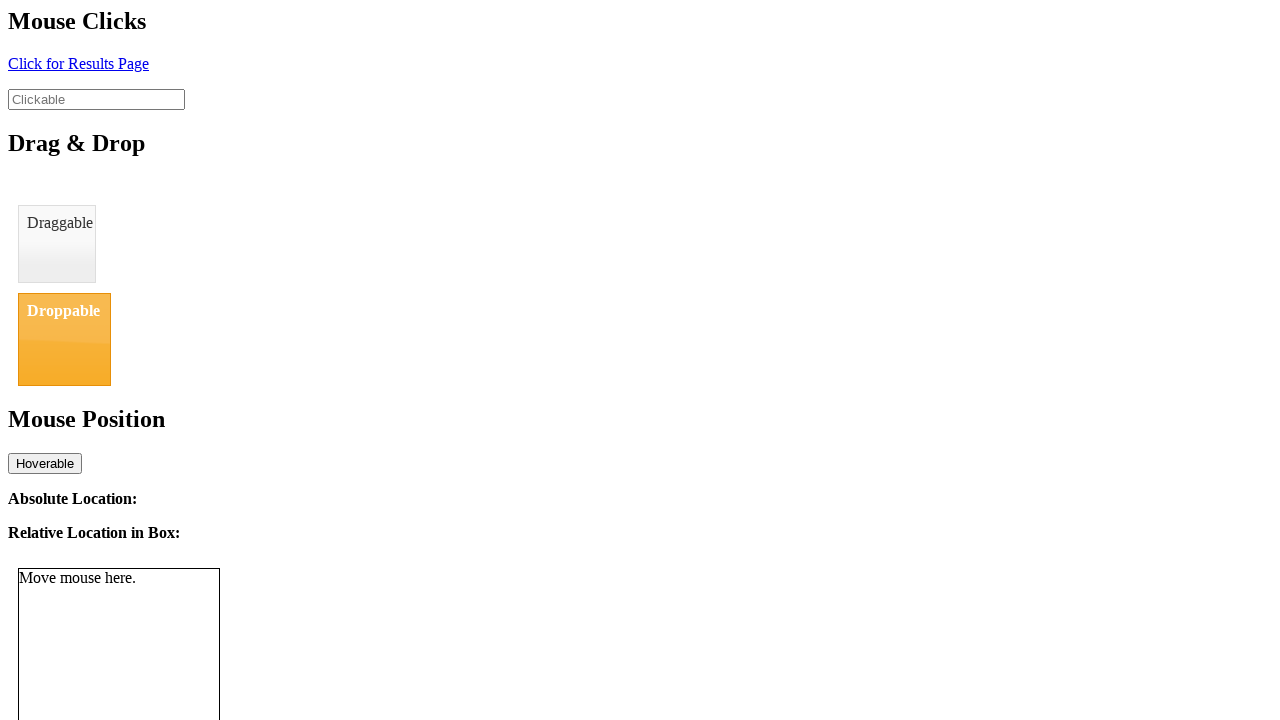

Hovered over the clickable element at (96, 99) on #clickable
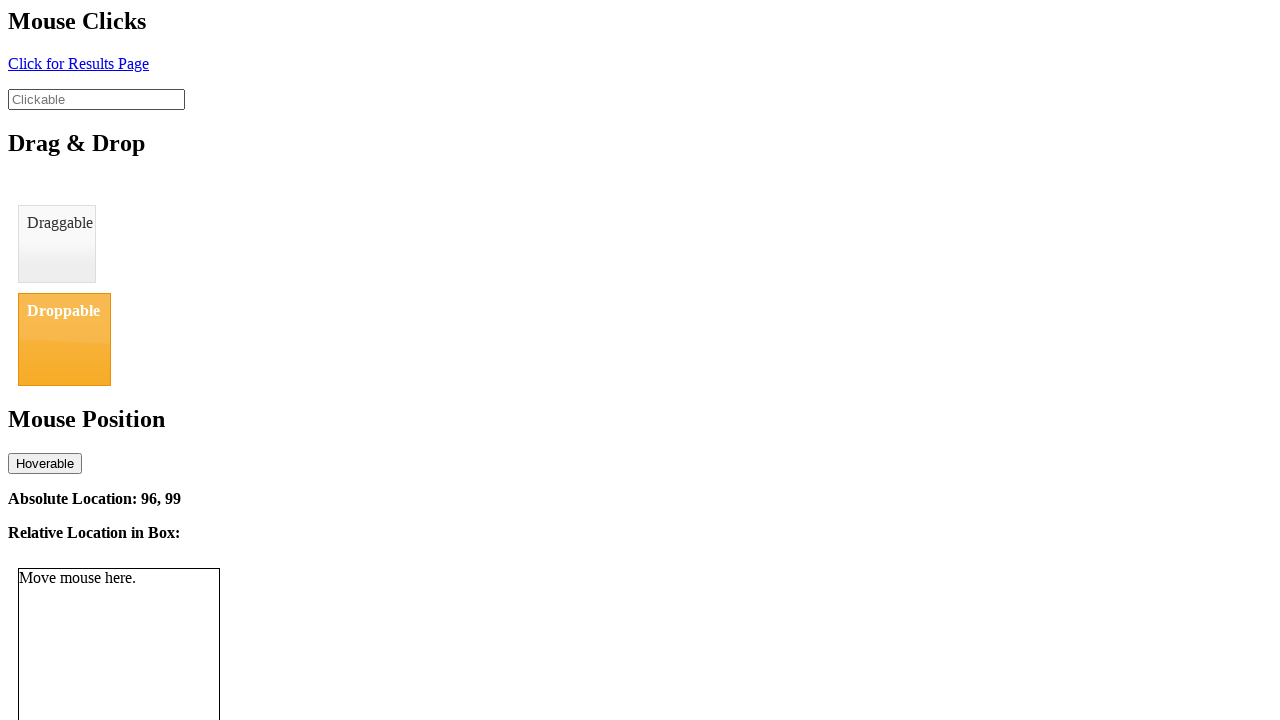

Pressed and held mouse button down on the element at (96, 99)
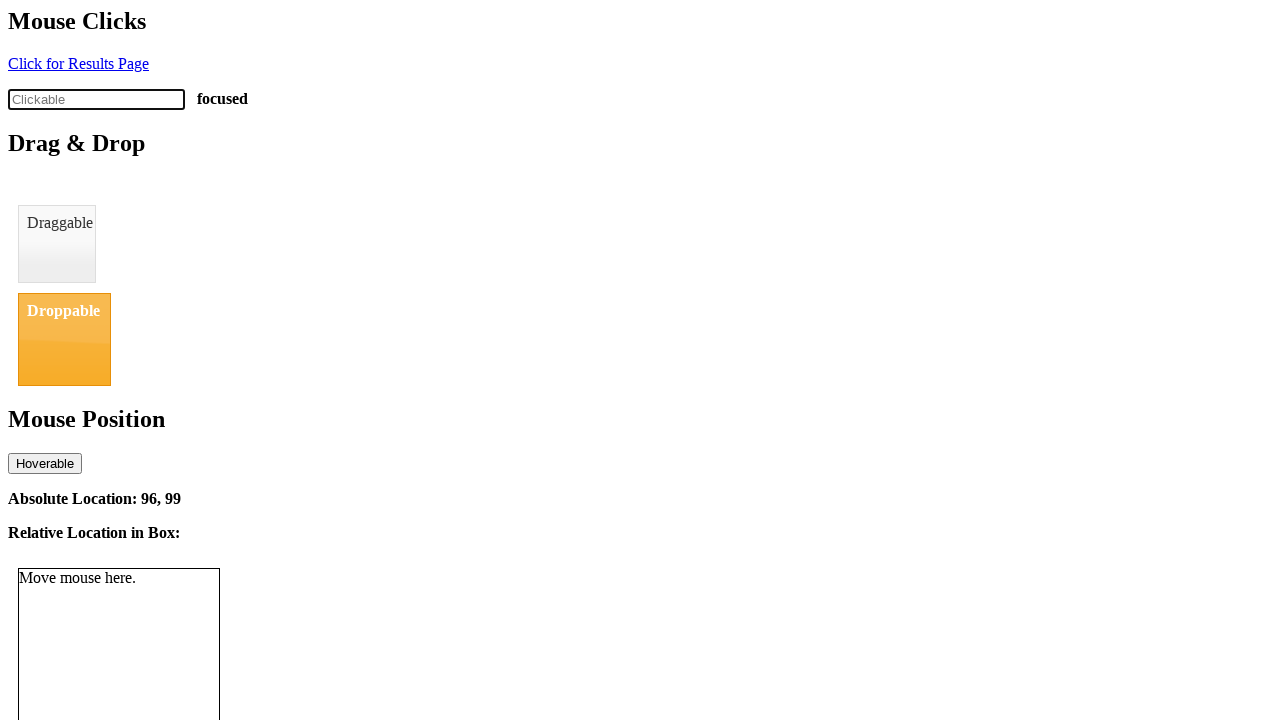

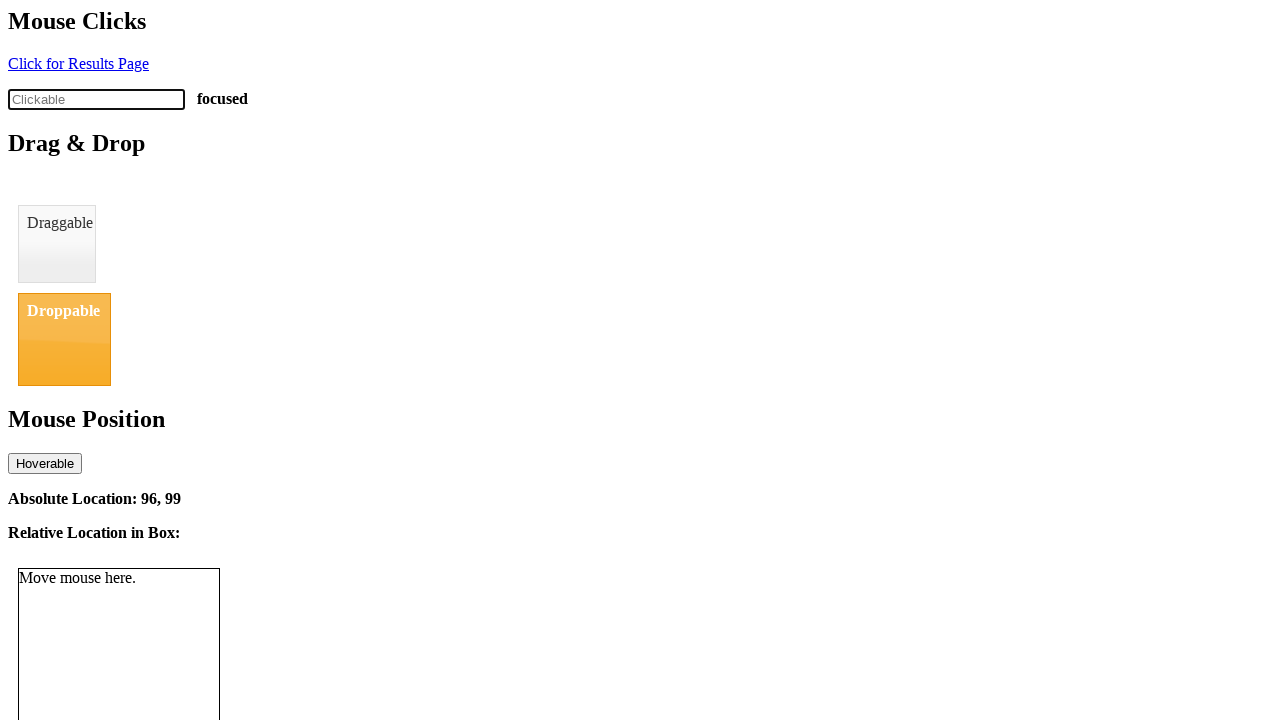